Tests the search functionality by entering a search term and clicking the search button

Starting URL: https://www.ifmg.edu.br/sabara

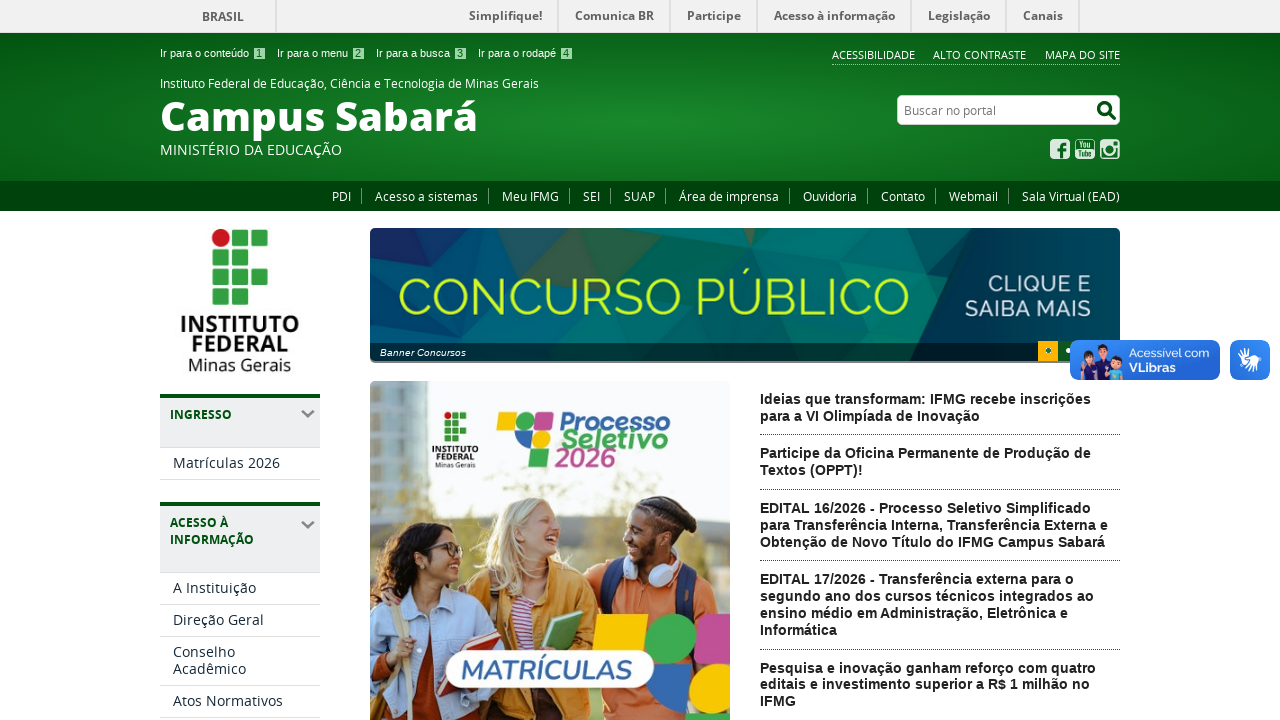

Filled search field with 'Calendario' on input[name='SearchableText']
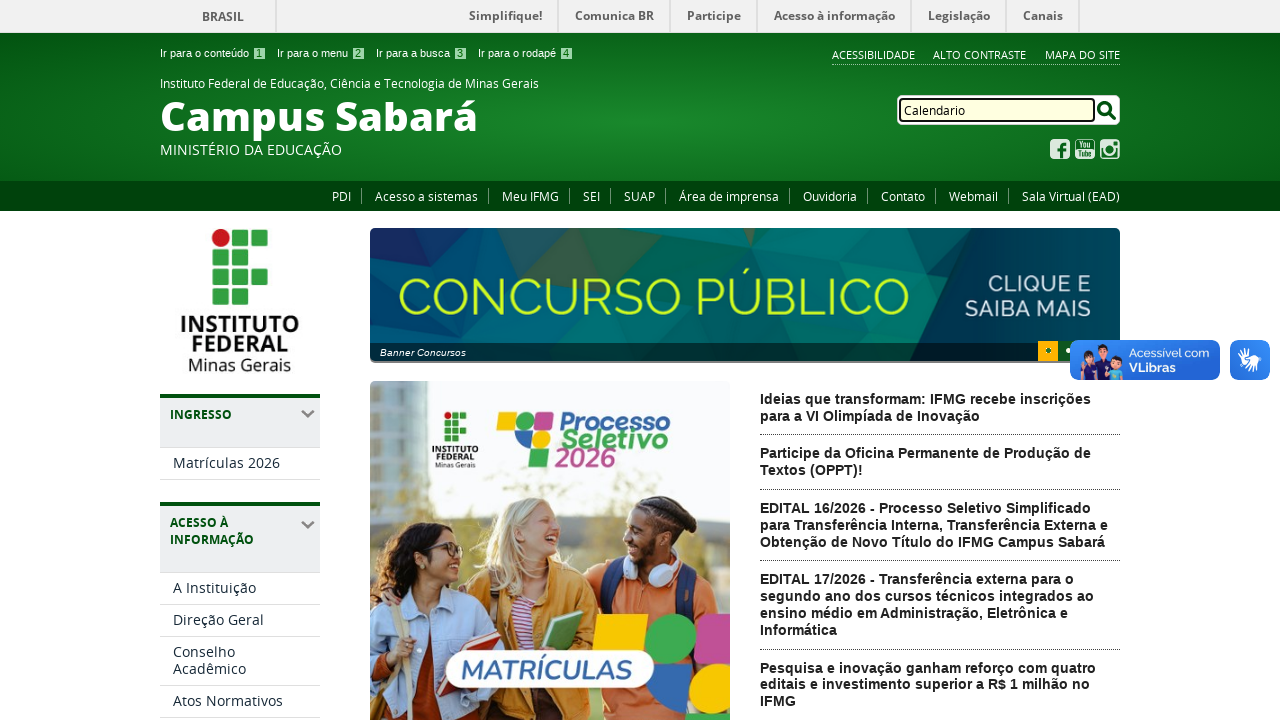

Clicked search button at (1107, 110) on .searchButton >> nth=0
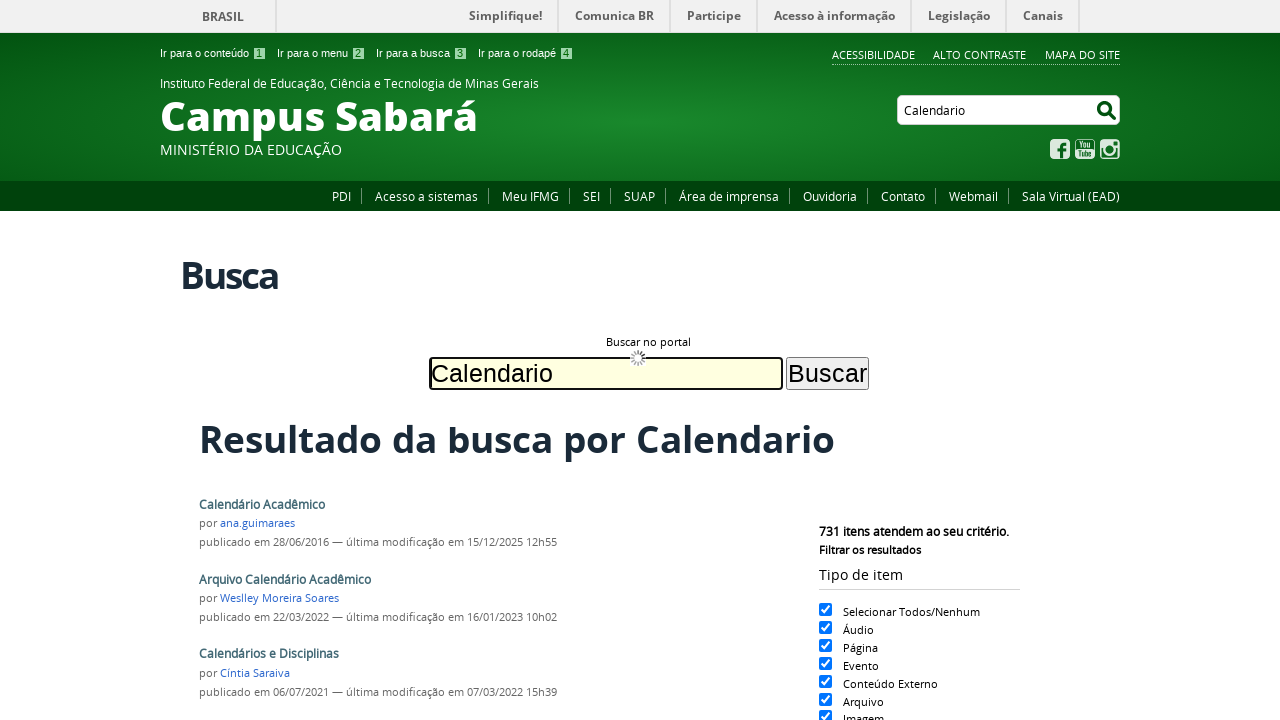

Waited for DOM content to load
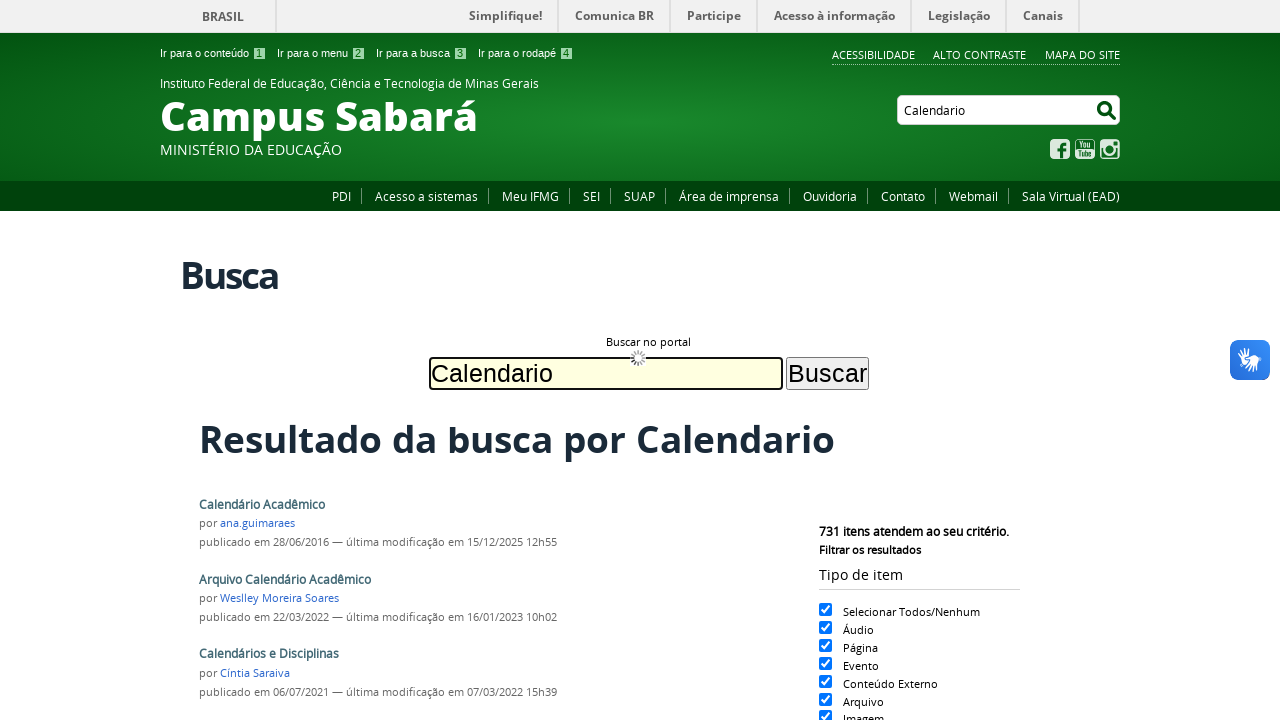

Waited for page title to include 'Instituto Federal de'
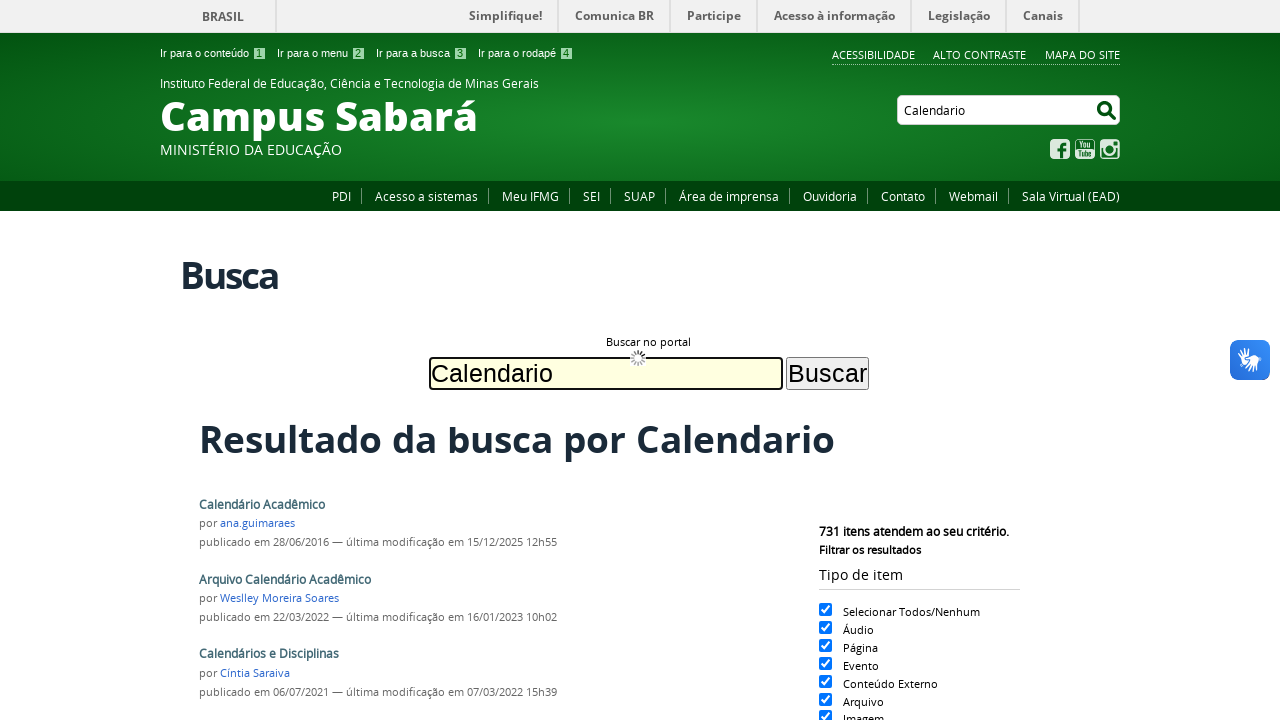

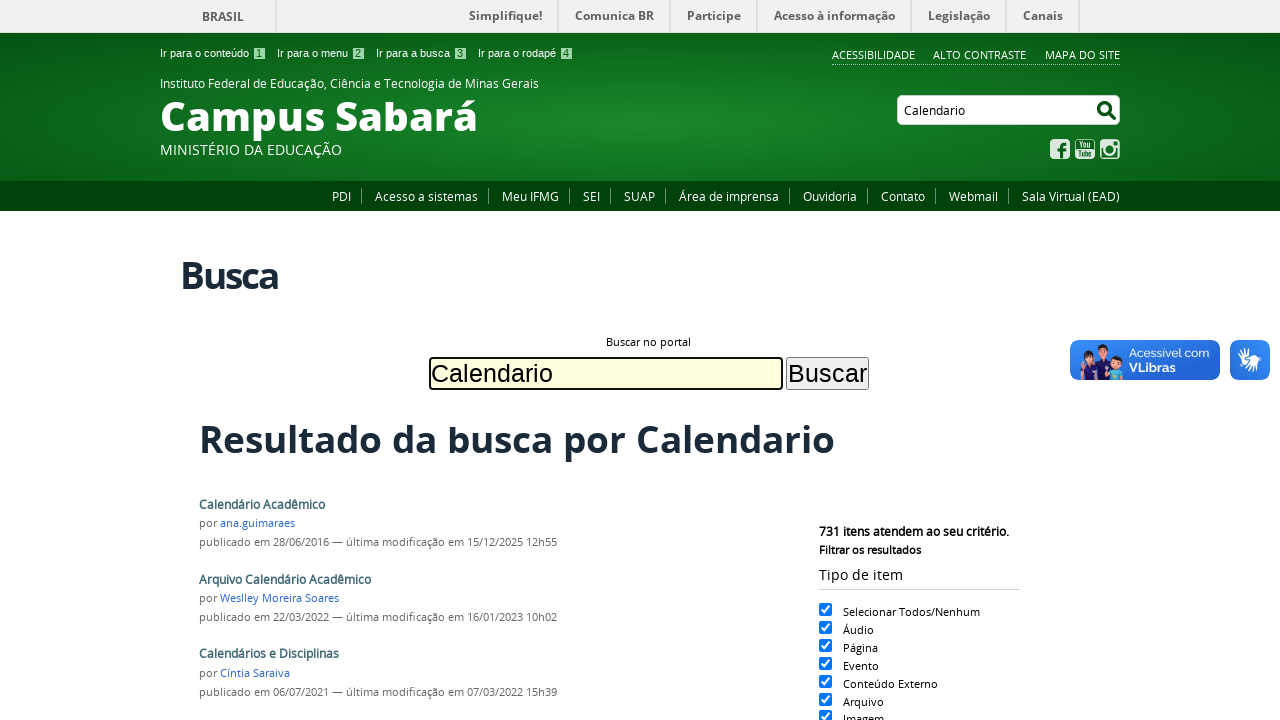